Tests checkbox functionality by clicking on two different checkbox options on a practice form

Starting URL: https://www.letskodeit.com/practice

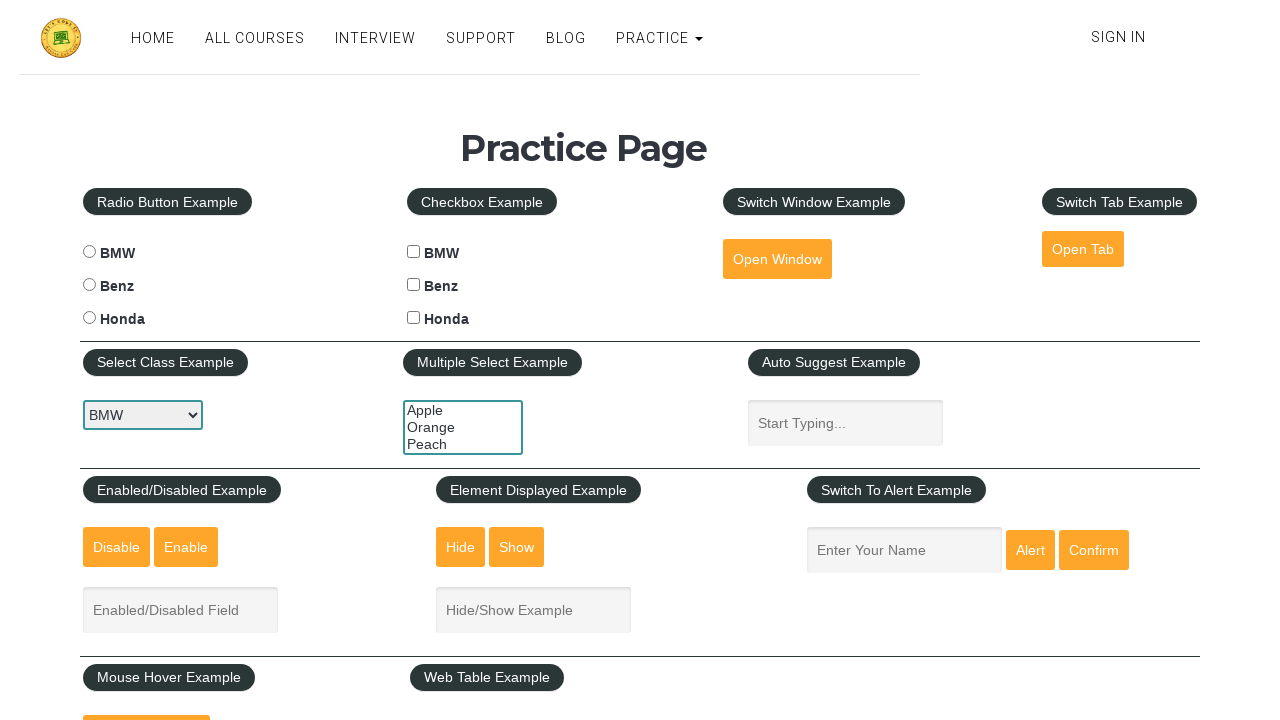

Clicked the Benz checkbox at (414, 285) on #benzcheck
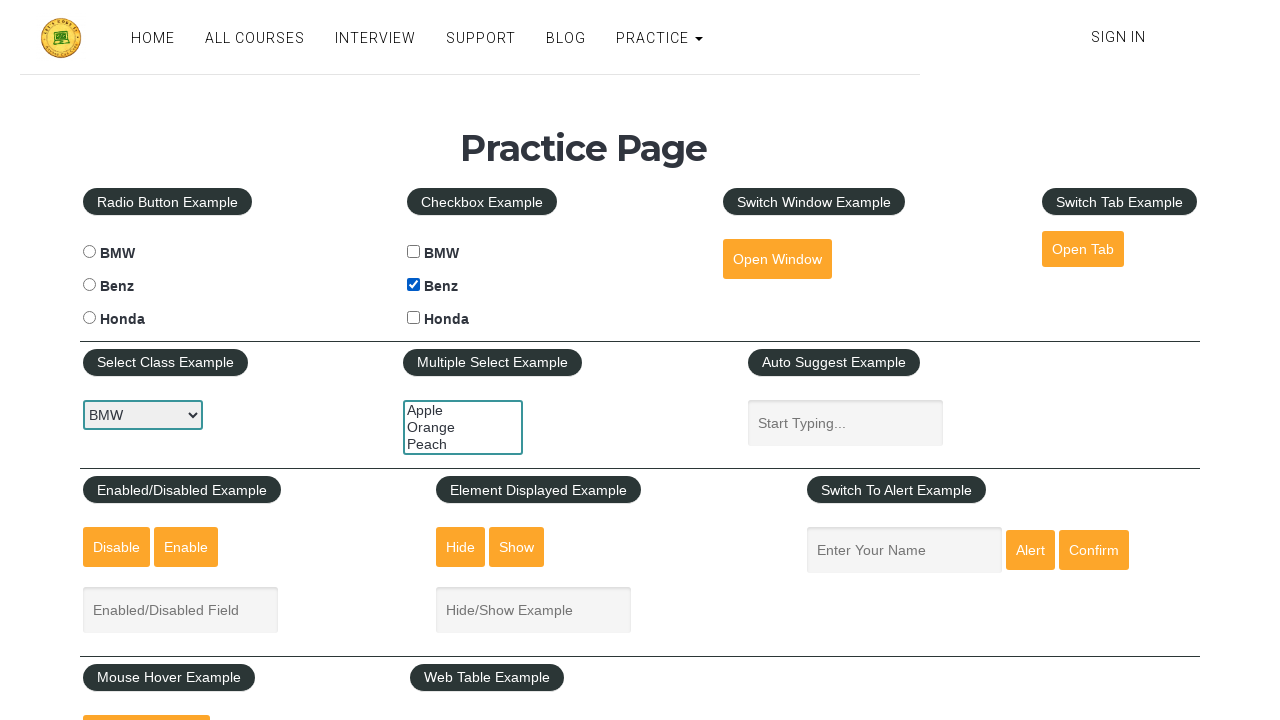

Clicked the Honda checkbox at (414, 318) on #hondacheck
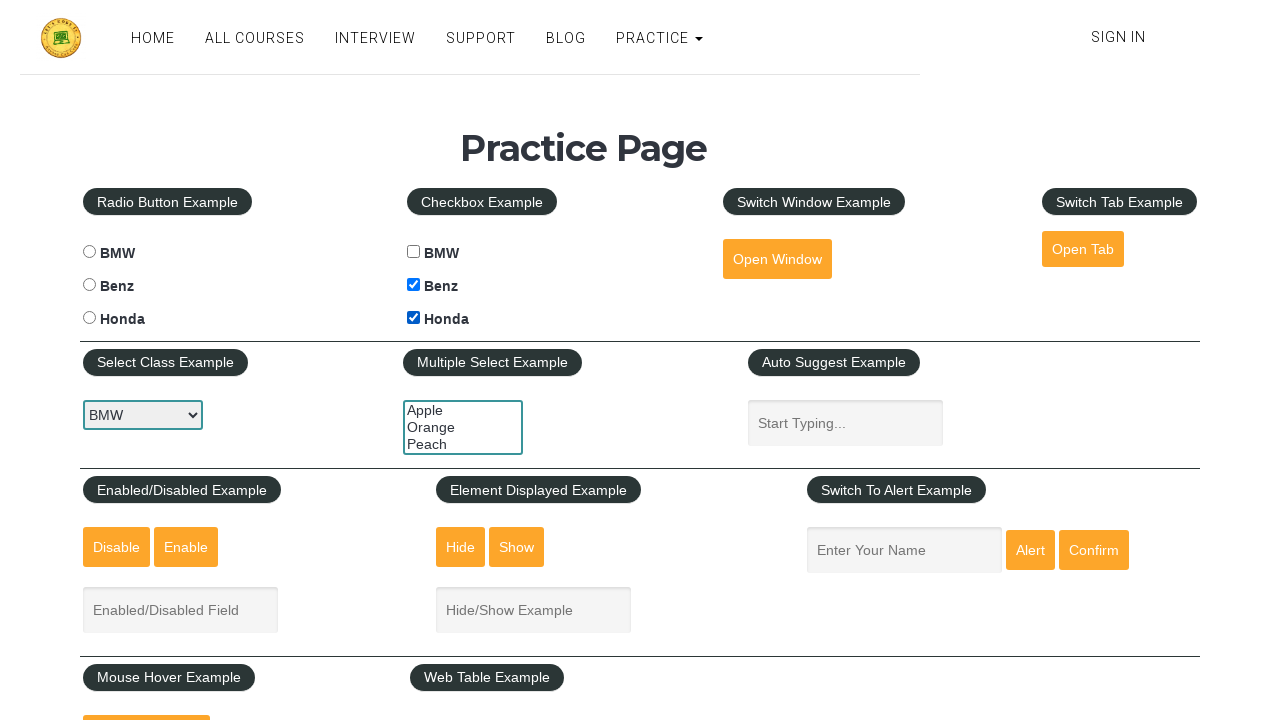

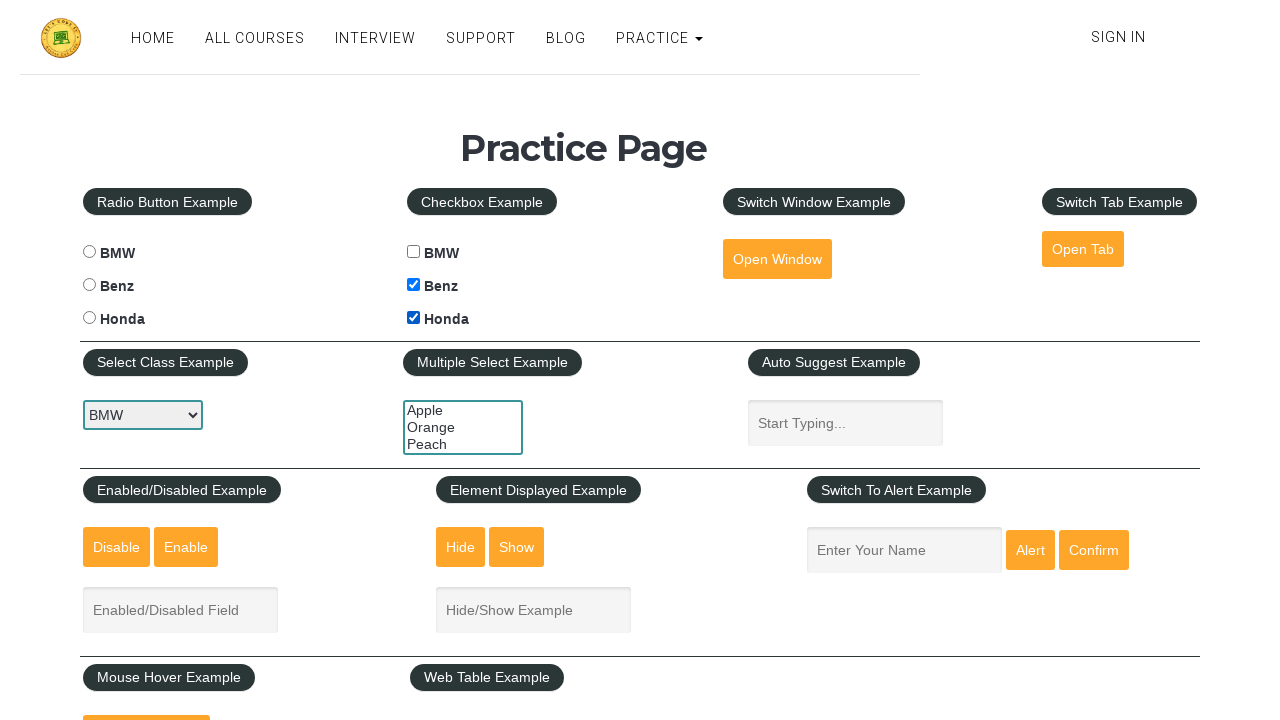